Tests browser navigation functionality by navigating between YouTube and Habr, using back/forward buttons and refresh

Starting URL: https://www.youtube.com/

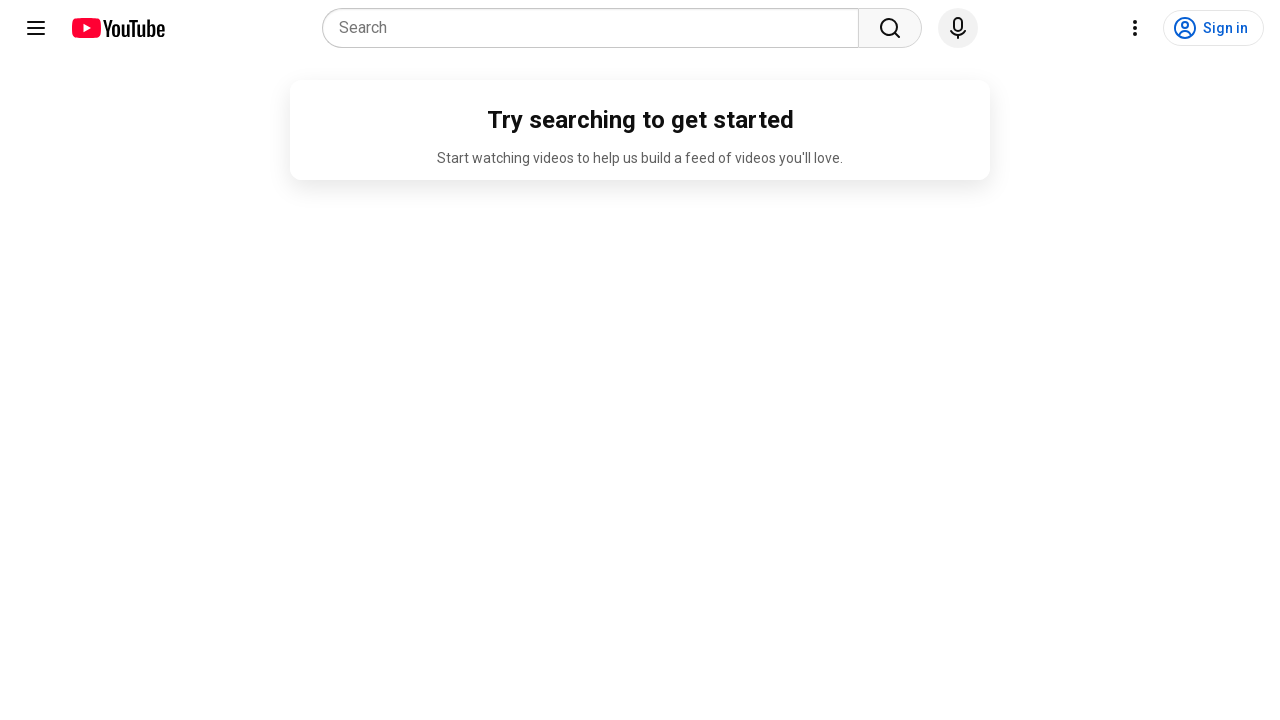

Navigated to Habr article at https://habr.com/ru/articles/784116/
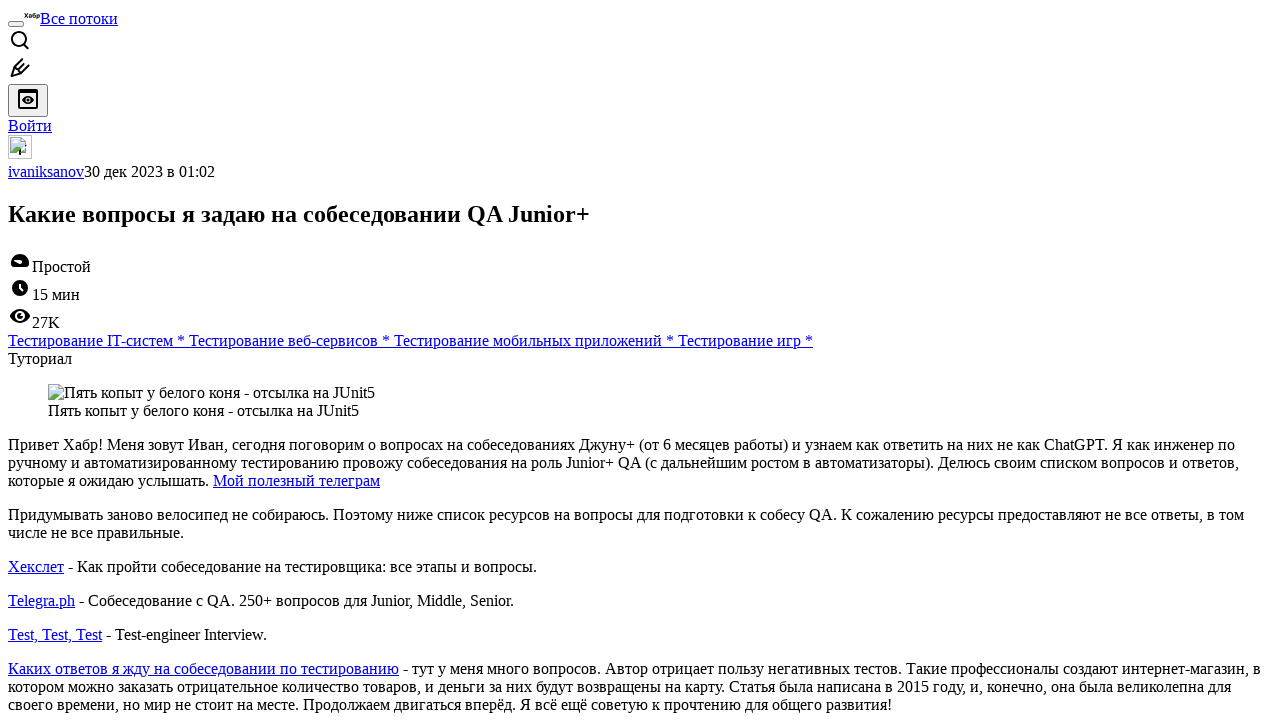

Navigated back to YouTube using back button
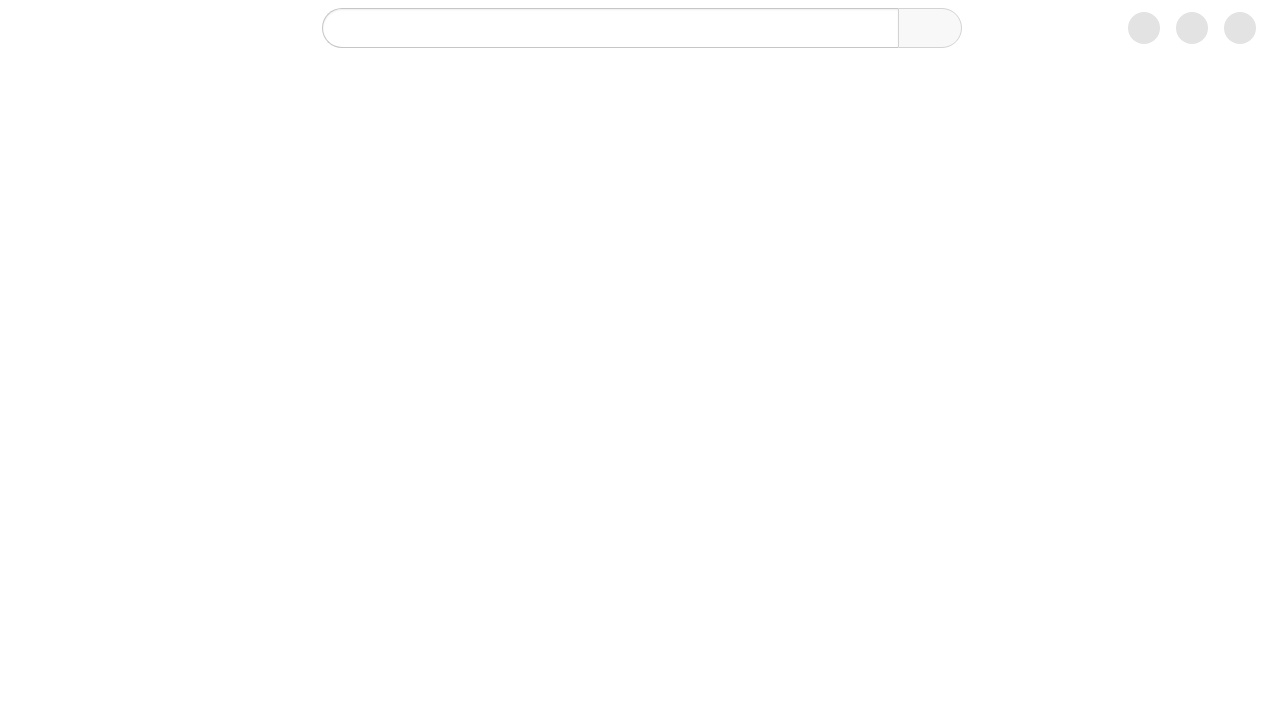

Refreshed the YouTube page
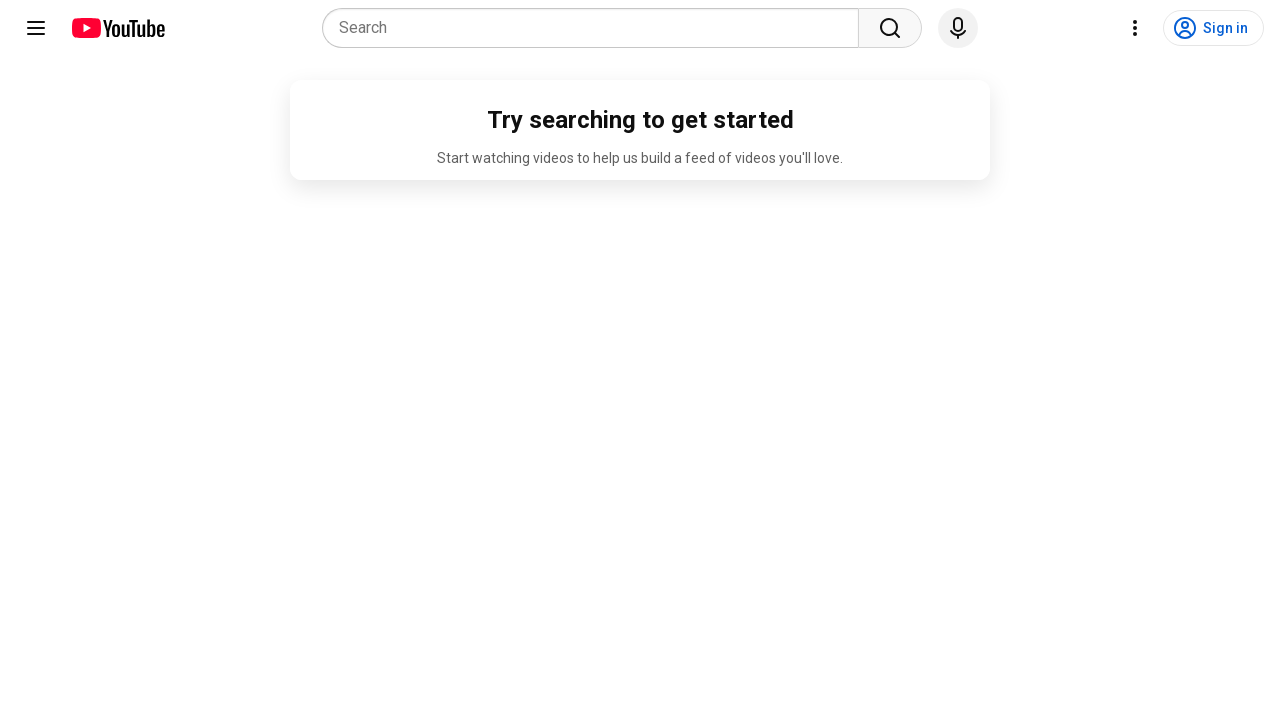

Navigated forward to Habr article using forward button
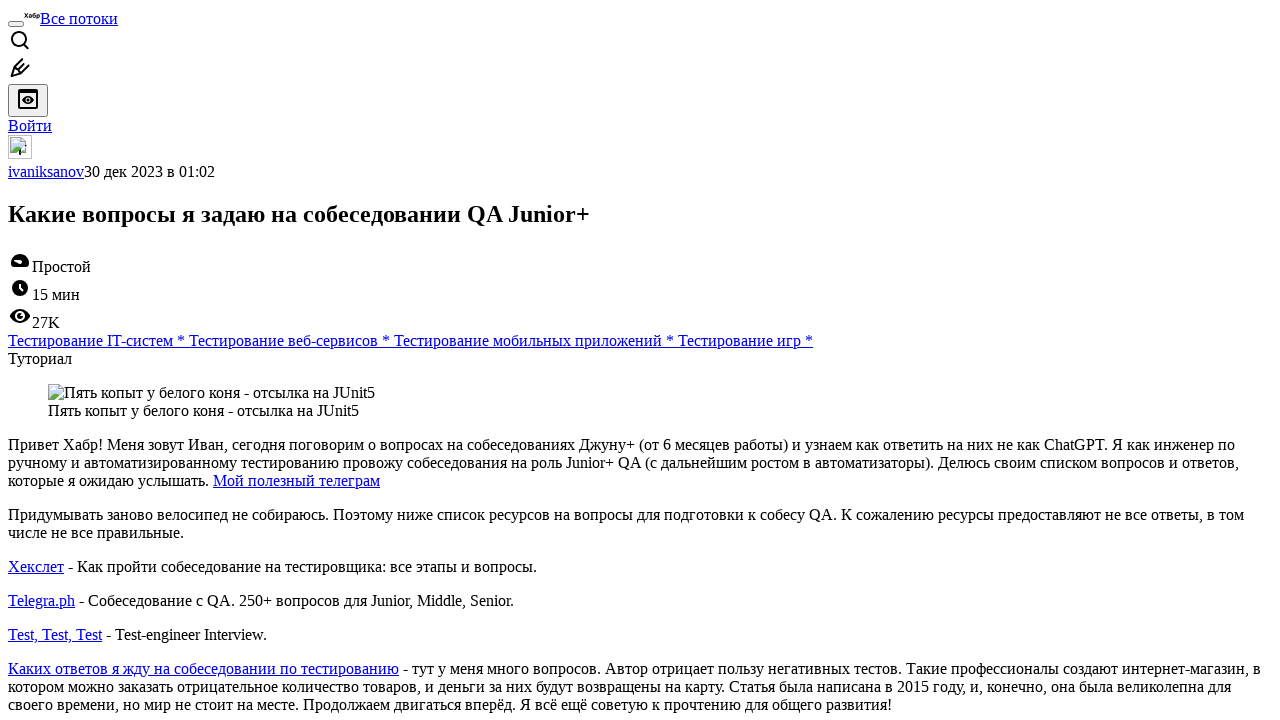

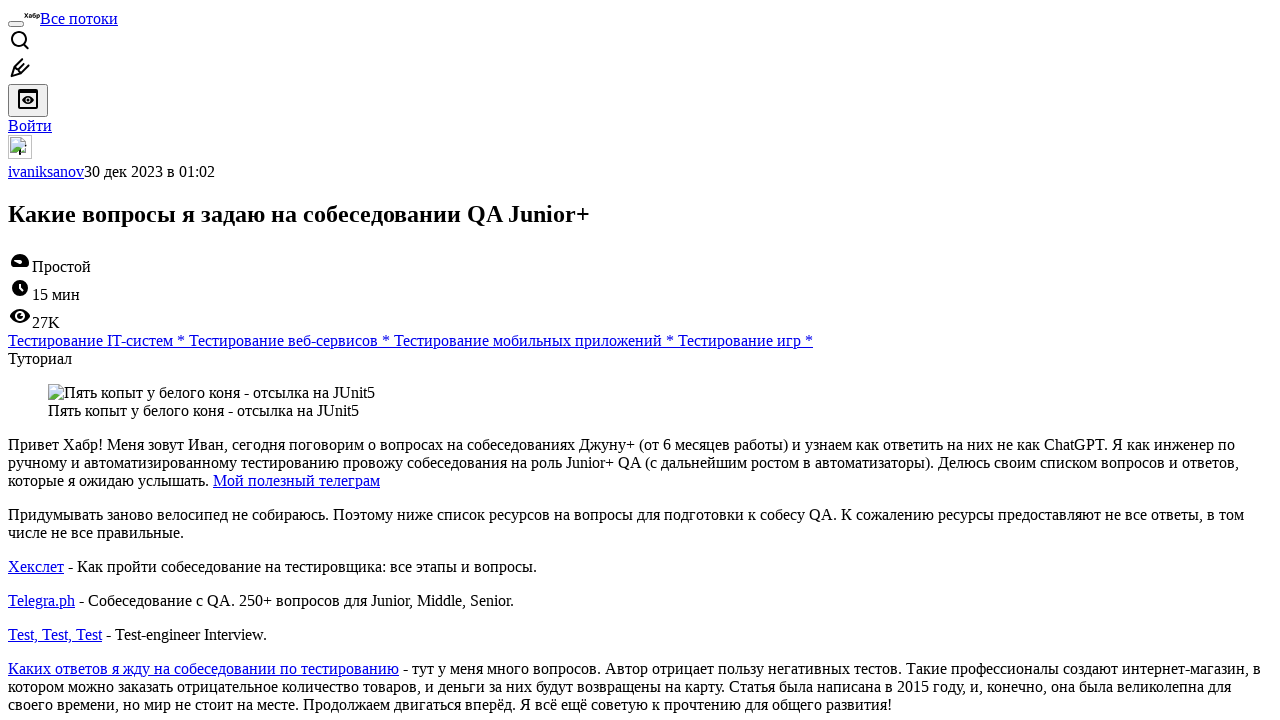